Tests adding a todo item to a sample todo application by entering text in the input field and pressing Enter, then verifies the todo was added.

Starting URL: https://lambdatest.github.io/sample-todo-app/

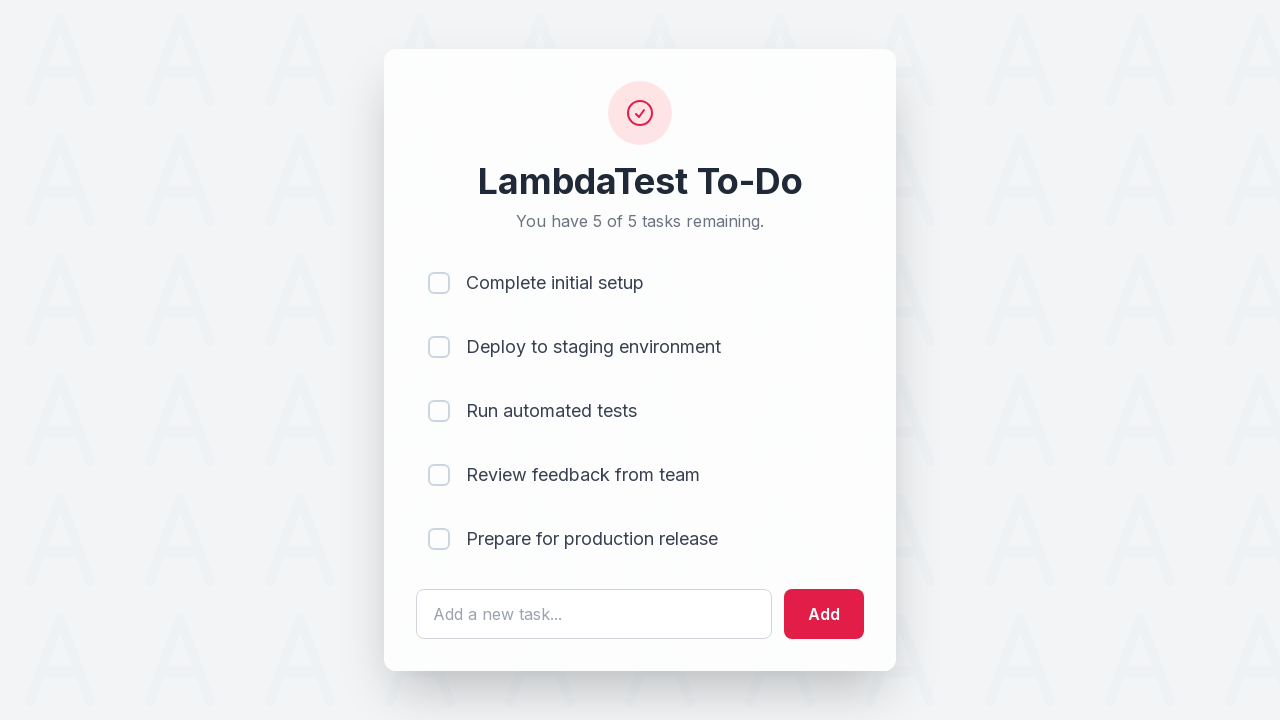

Filled todo input field with 'First selenium' on #sampletodotext
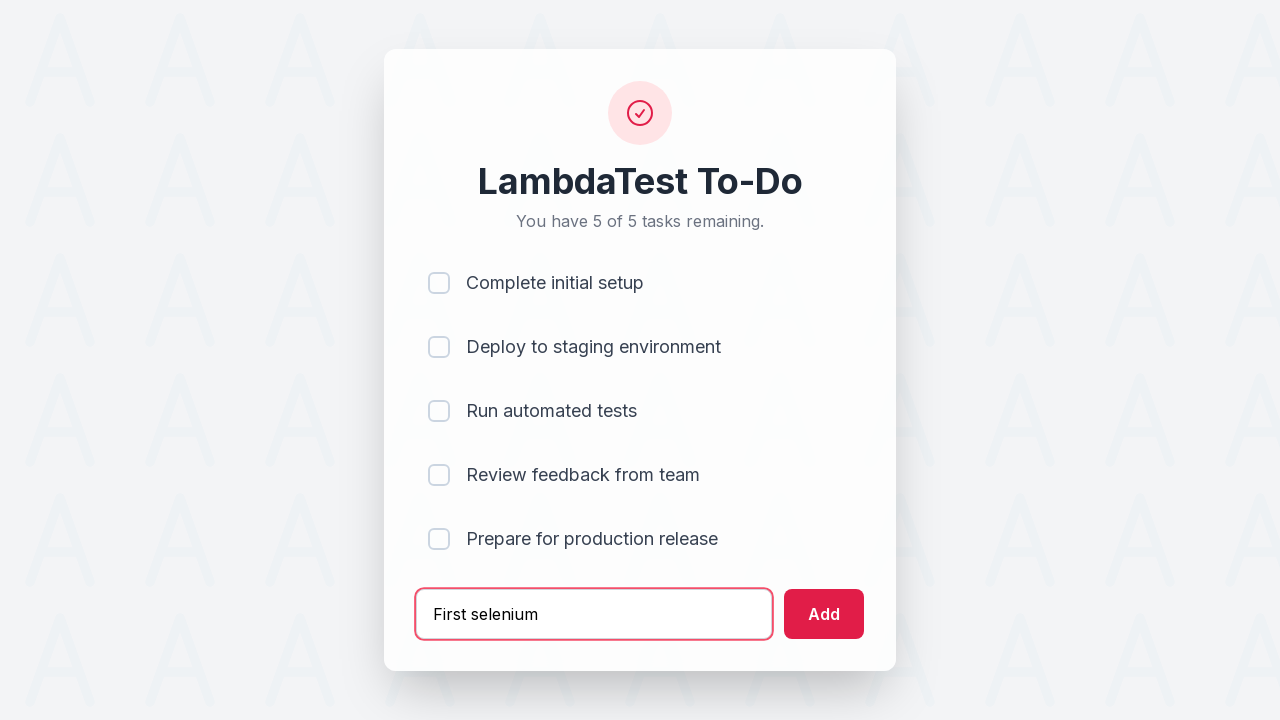

Pressed Enter to submit the todo item on #sampletodotext
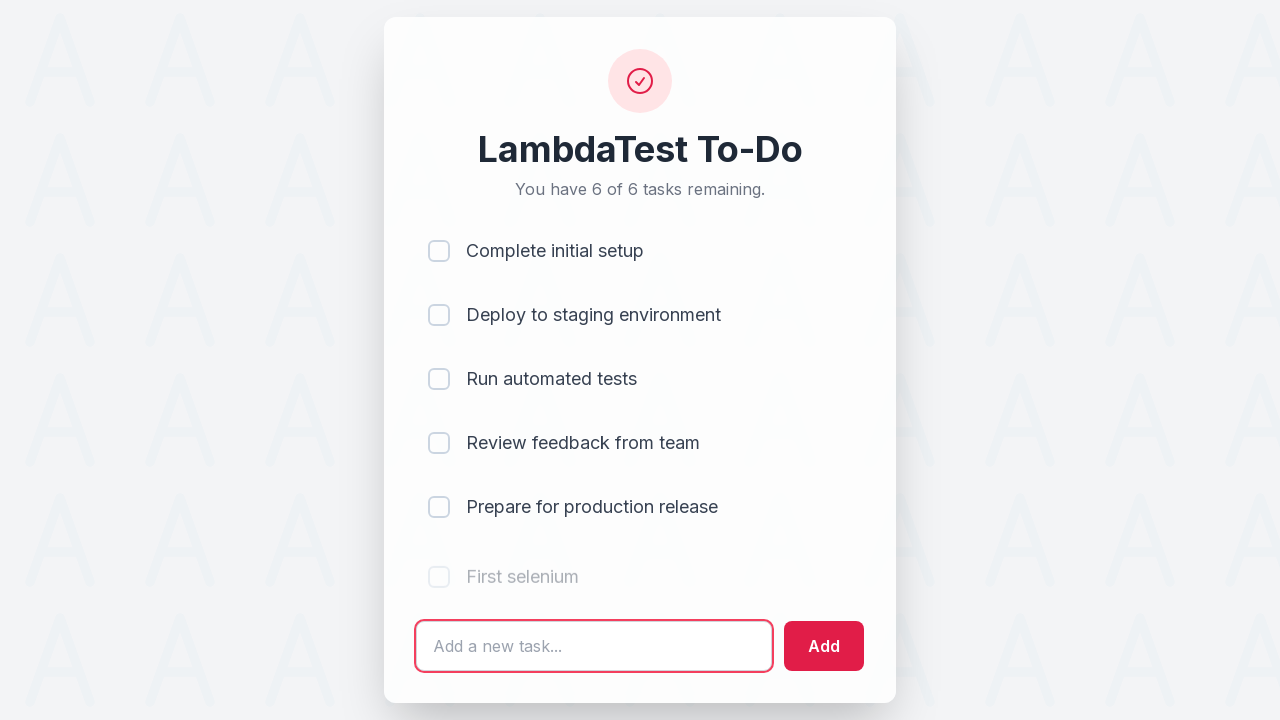

Verified todo item appears in the list
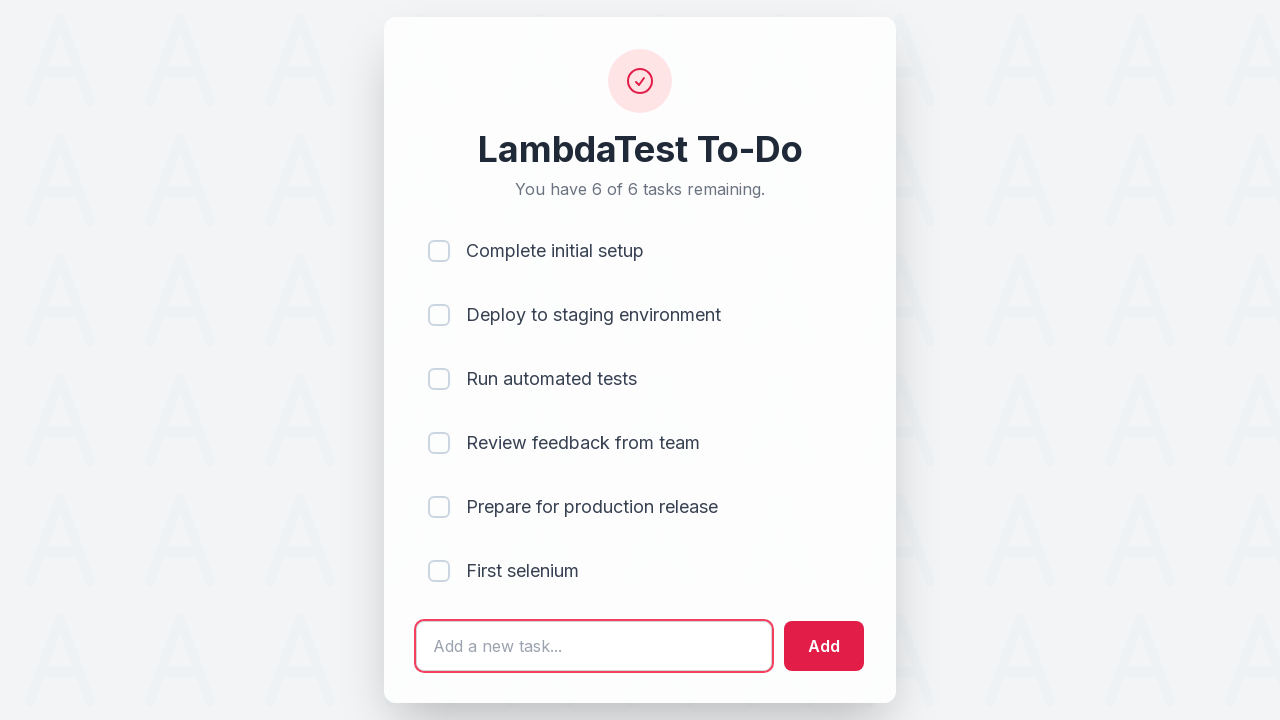

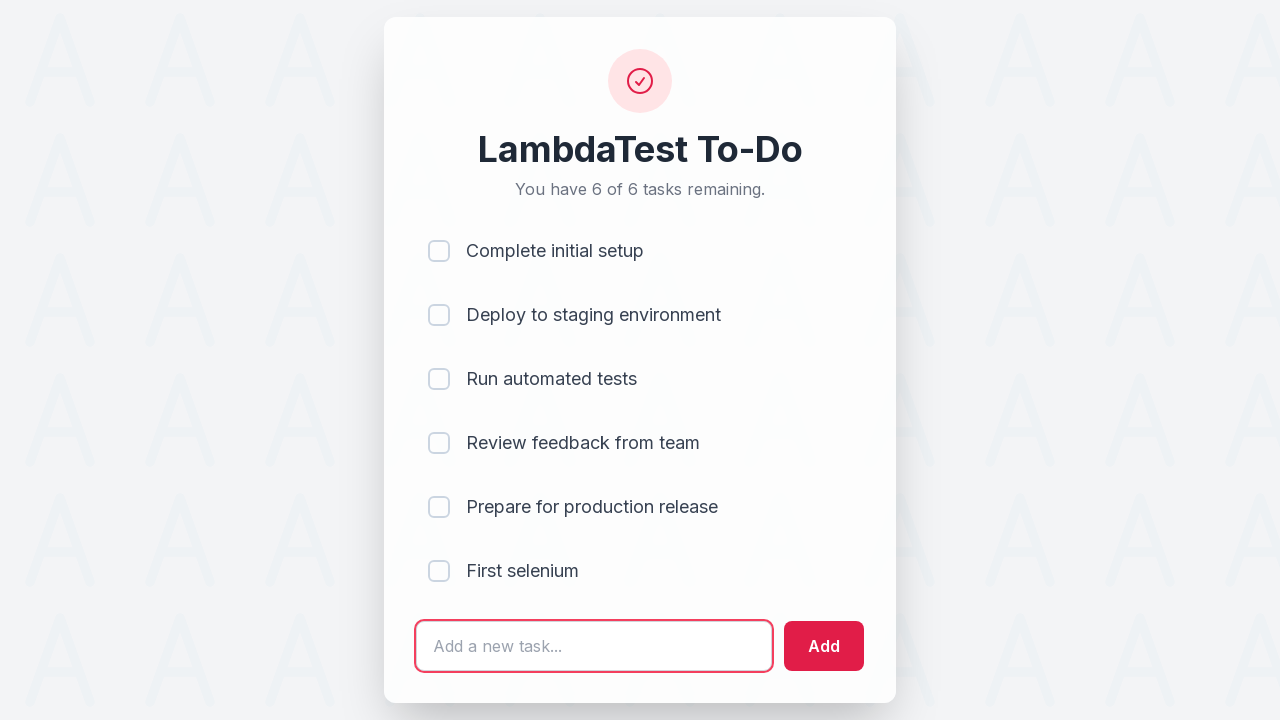